Tests registration form using fixed time delays between interactions

Starting URL: https://victoretc.github.io/selenium_waits/

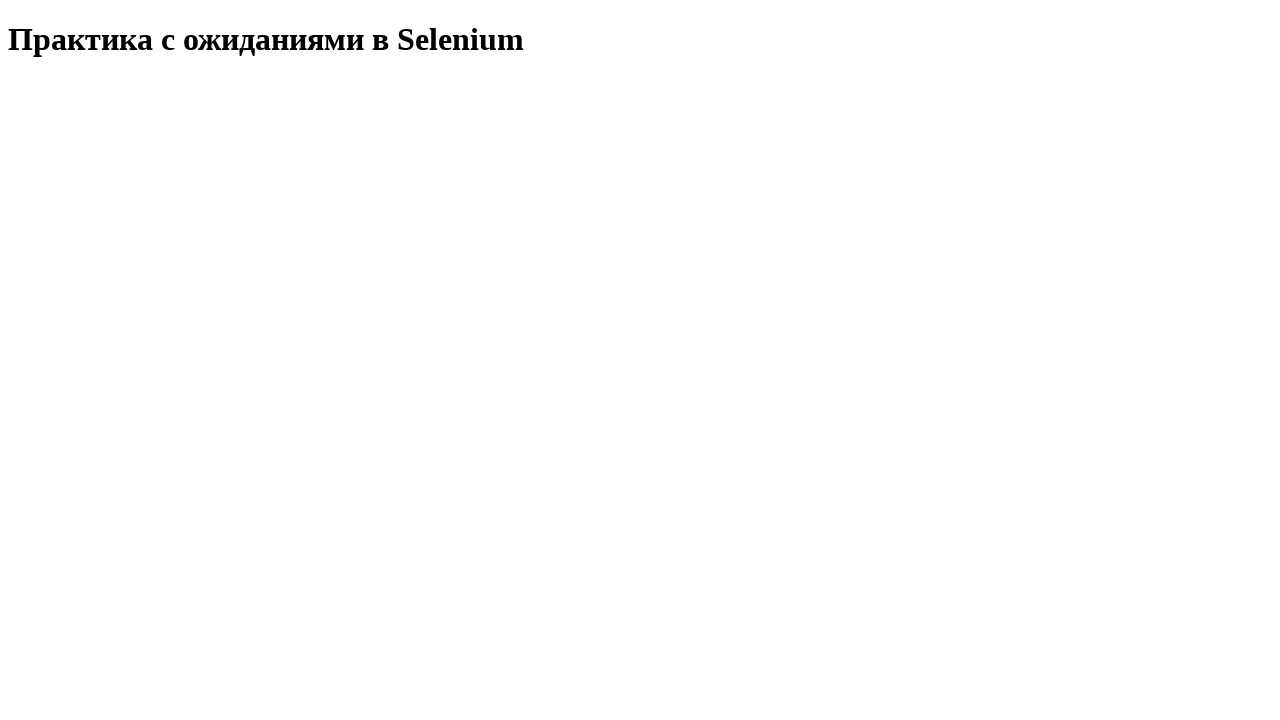

Waited for 'Start Testing' button to become visible
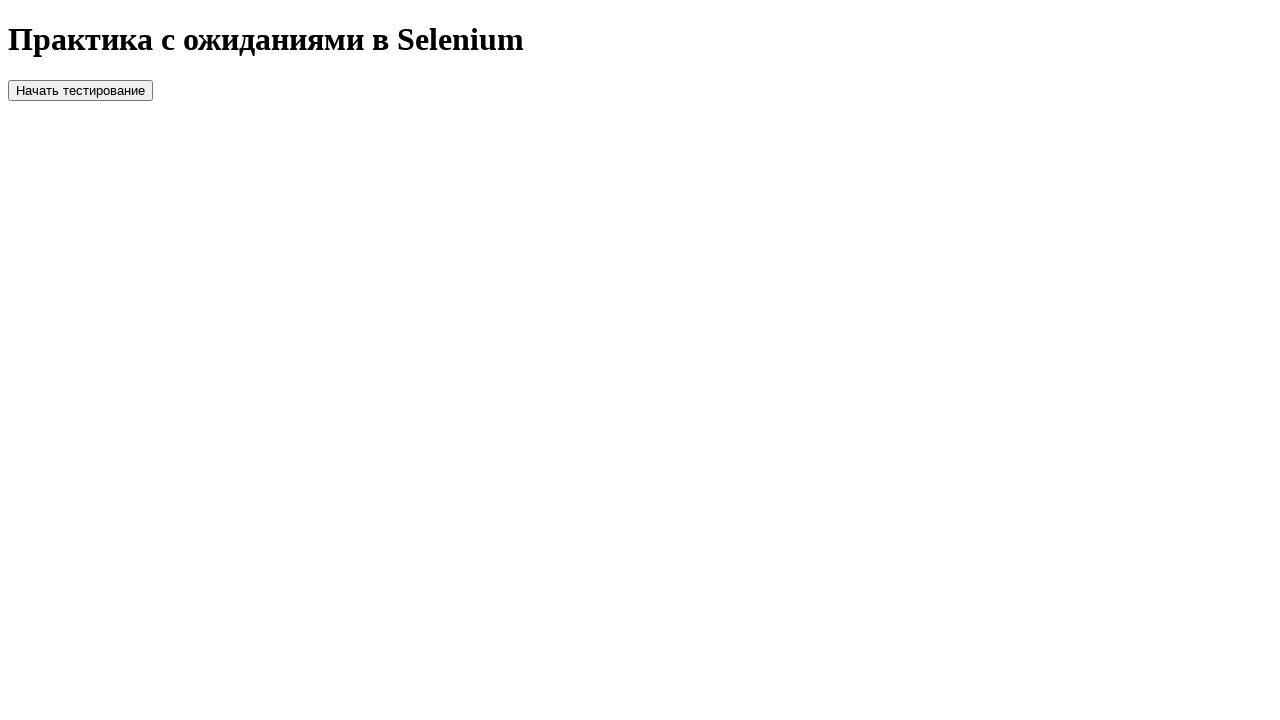

Clicked 'Start Testing' button at (80, 90) on #startTest
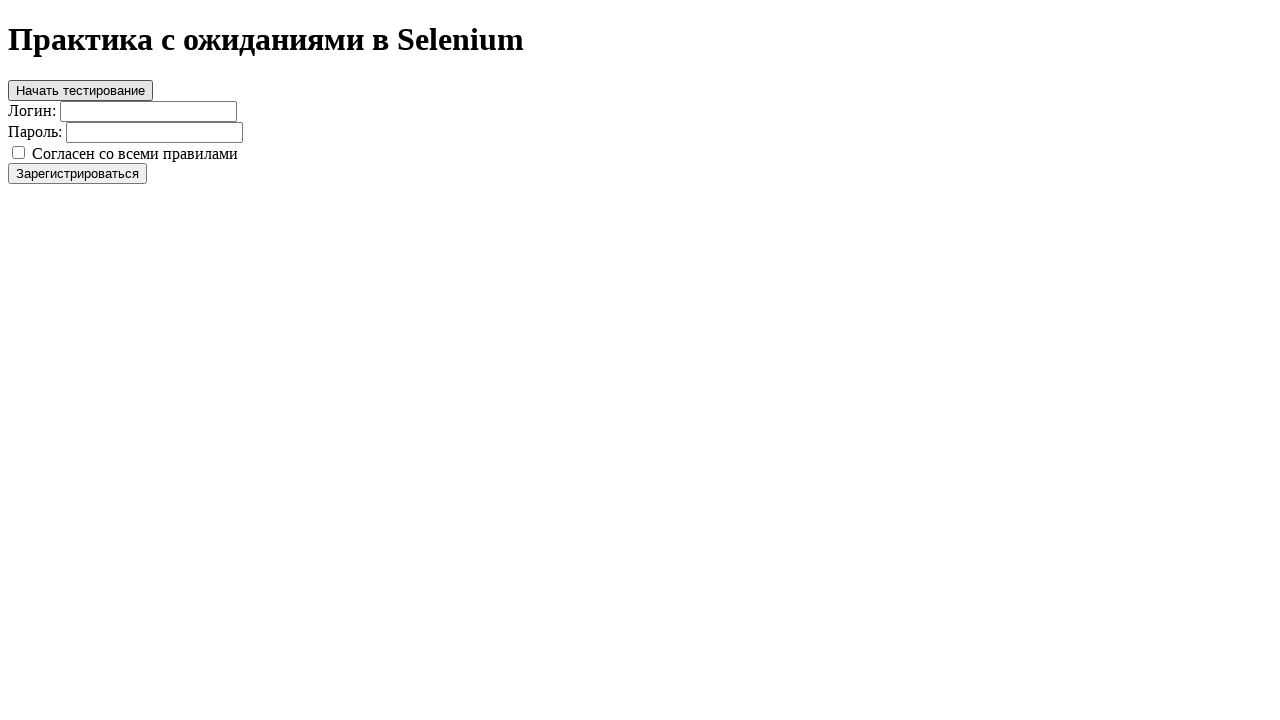

Filled login field with 'demo_user_2024' on #login
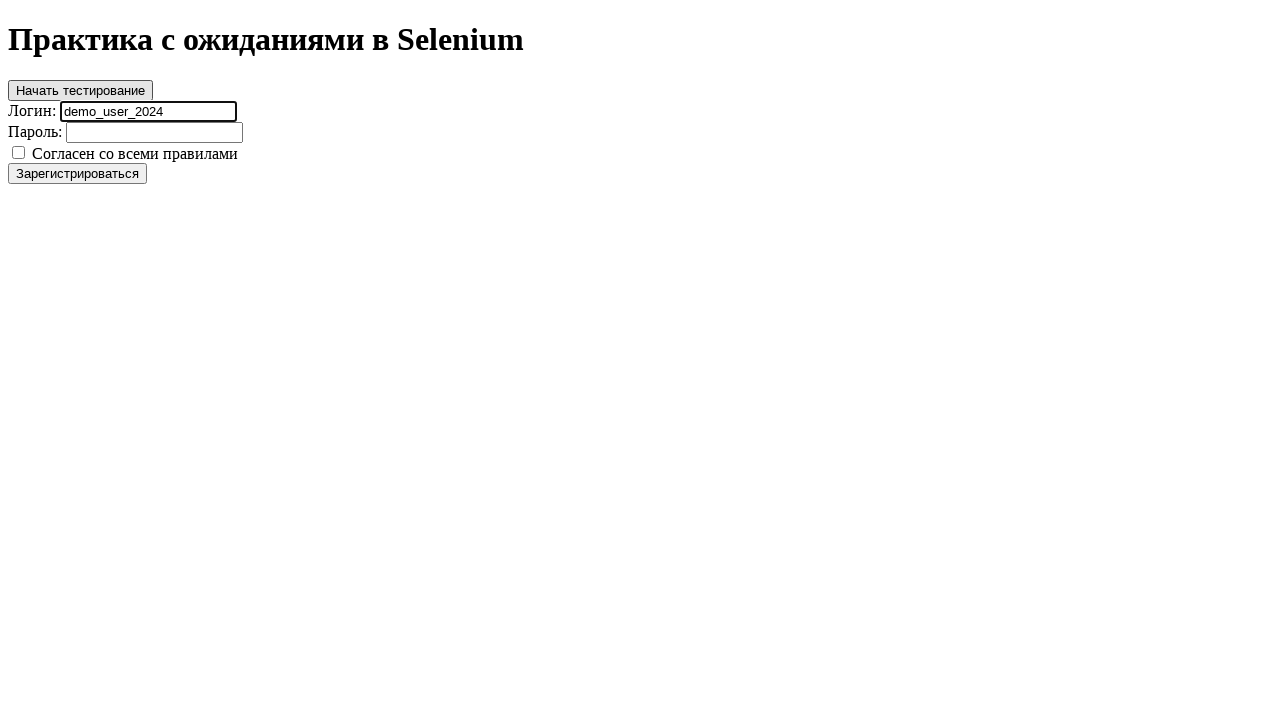

Filled password field with 'testpass789' on #password
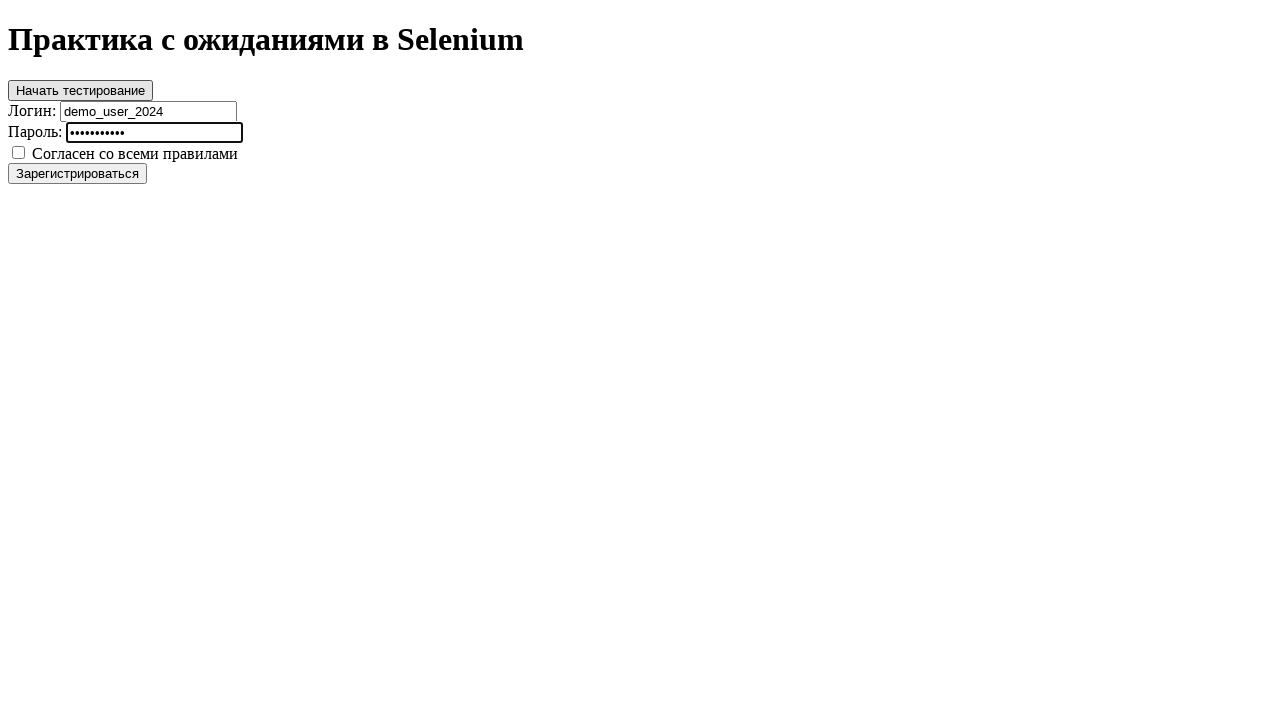

Checked the agreement checkbox at (18, 152) on #agree
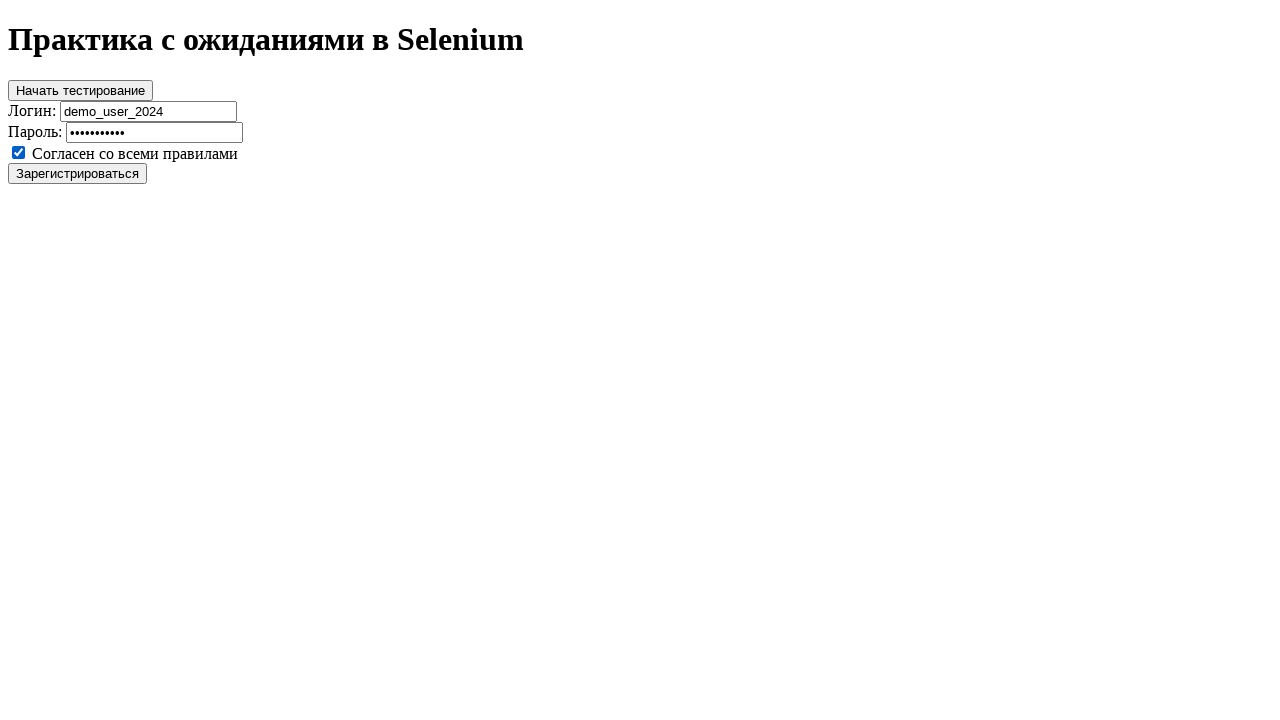

Clicked register button to submit registration form at (78, 173) on #register
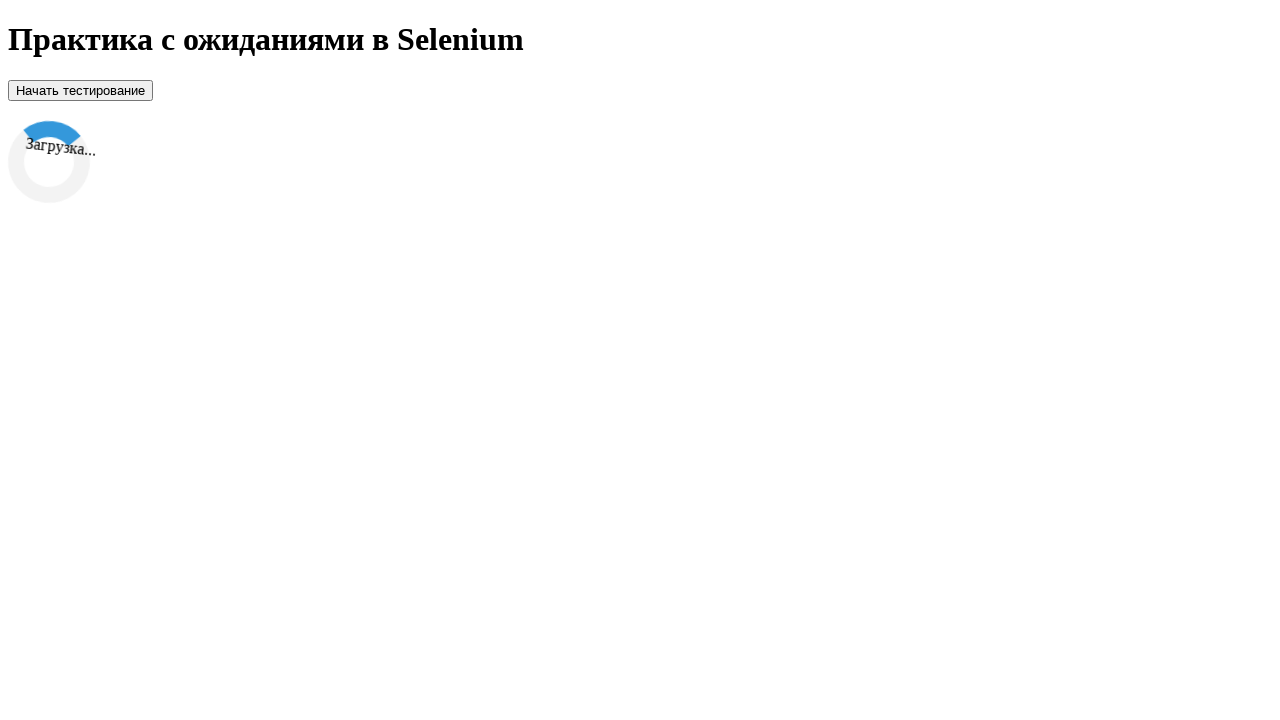

Registration success message appeared
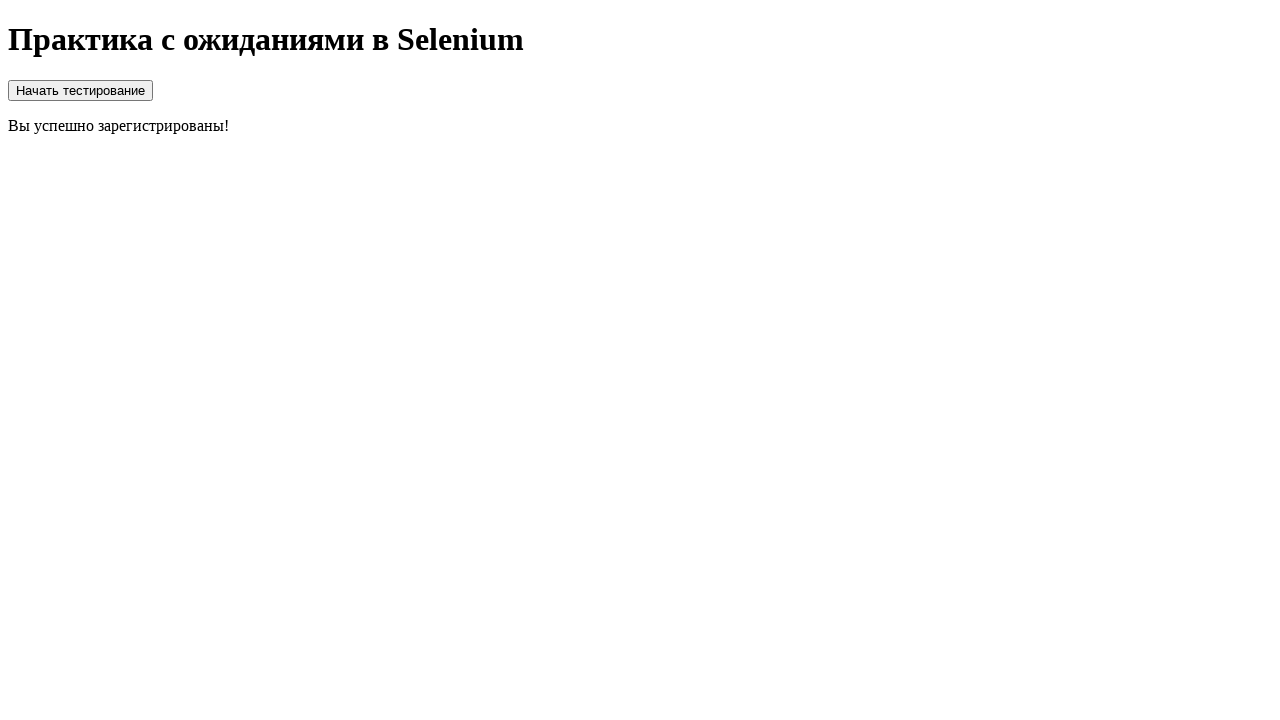

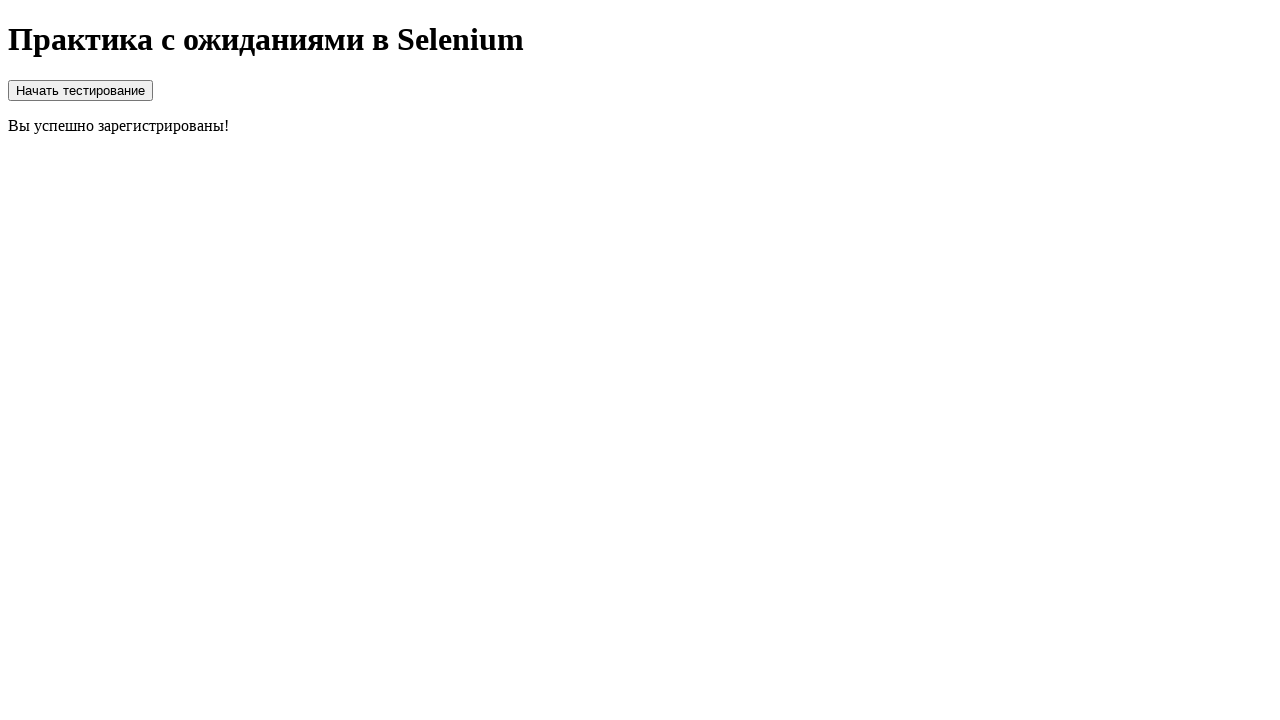